Performs a double click action on the double-click button

Starting URL: https://demoqa.com/buttons

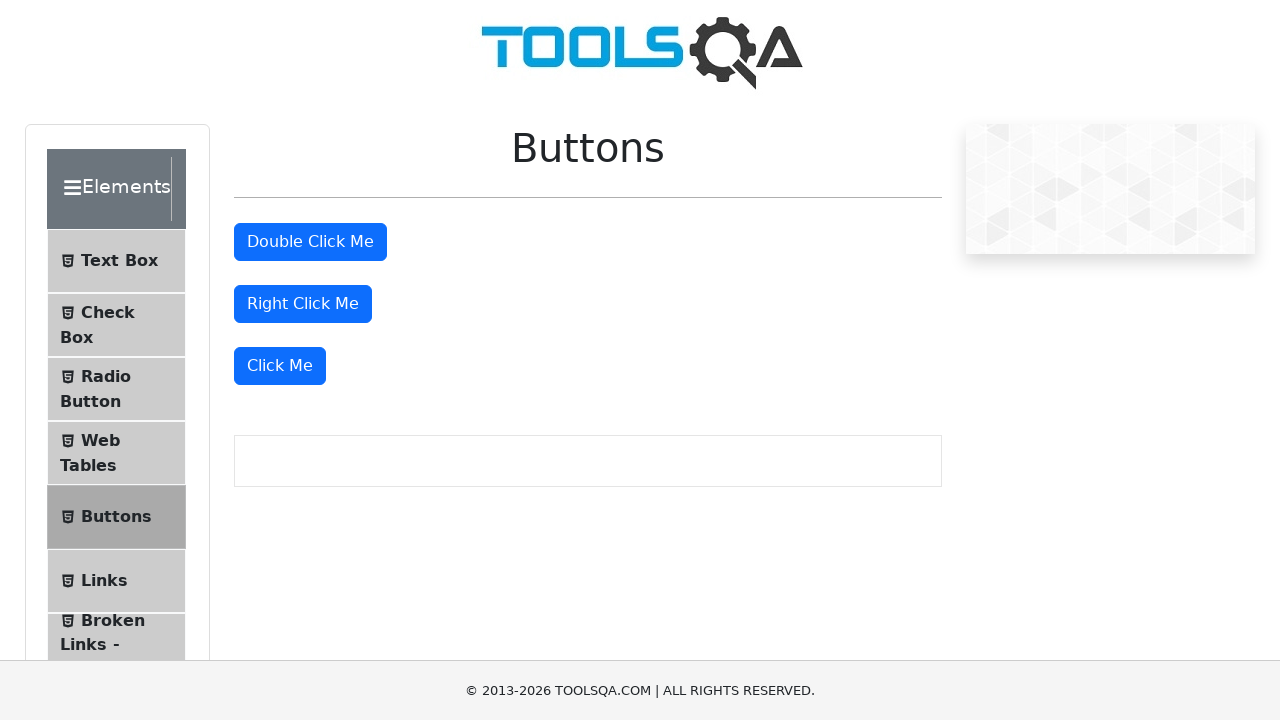

Navigated to https://demoqa.com/buttons
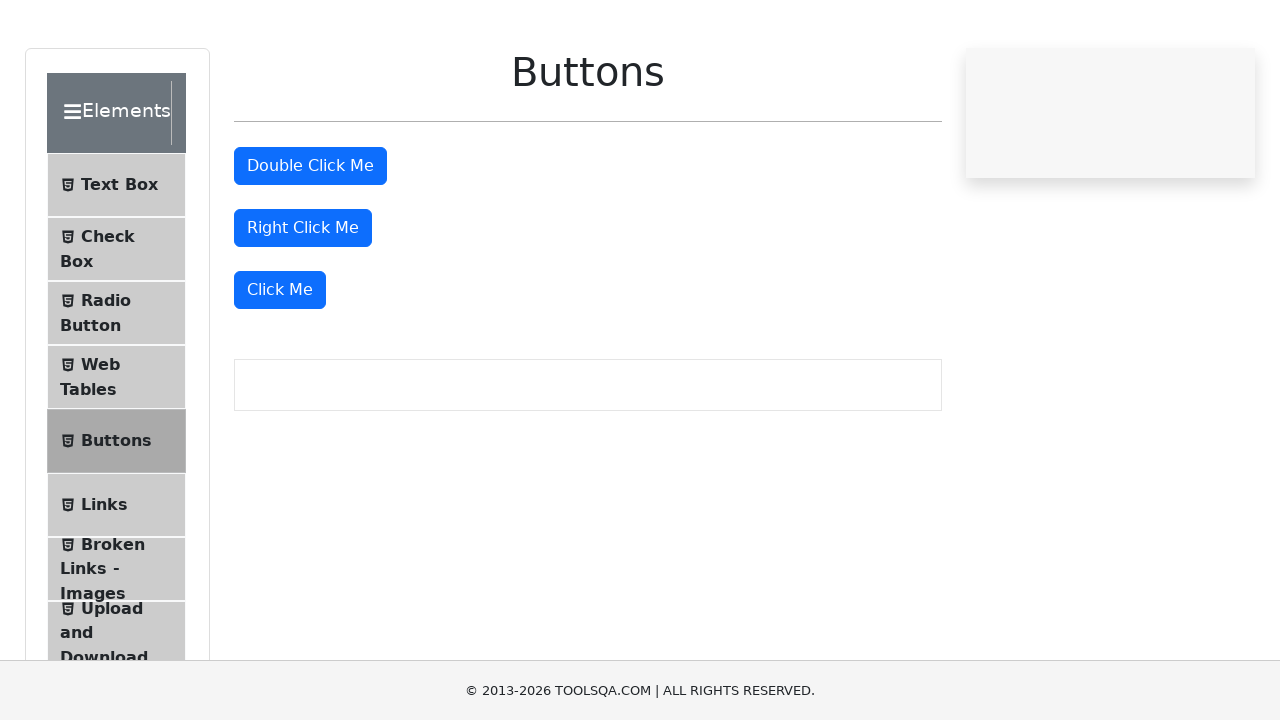

Performed double click action on the double-click button at (310, 242) on #doubleClickBtn
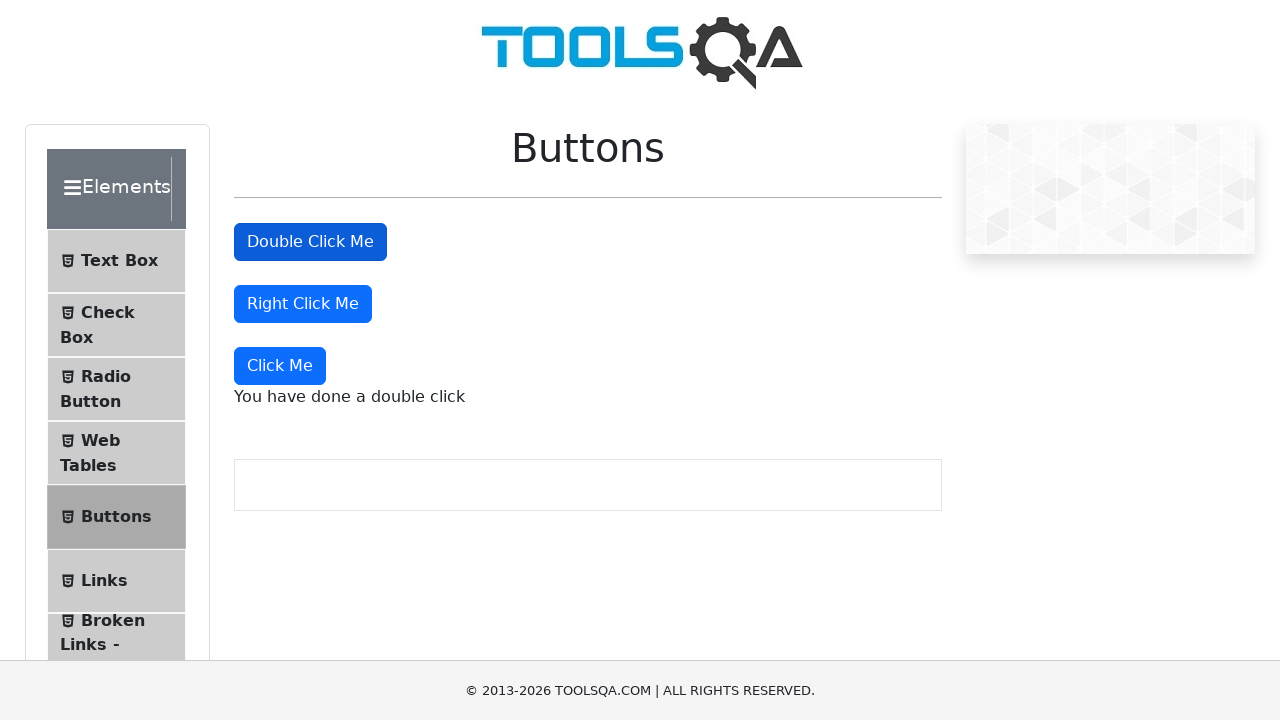

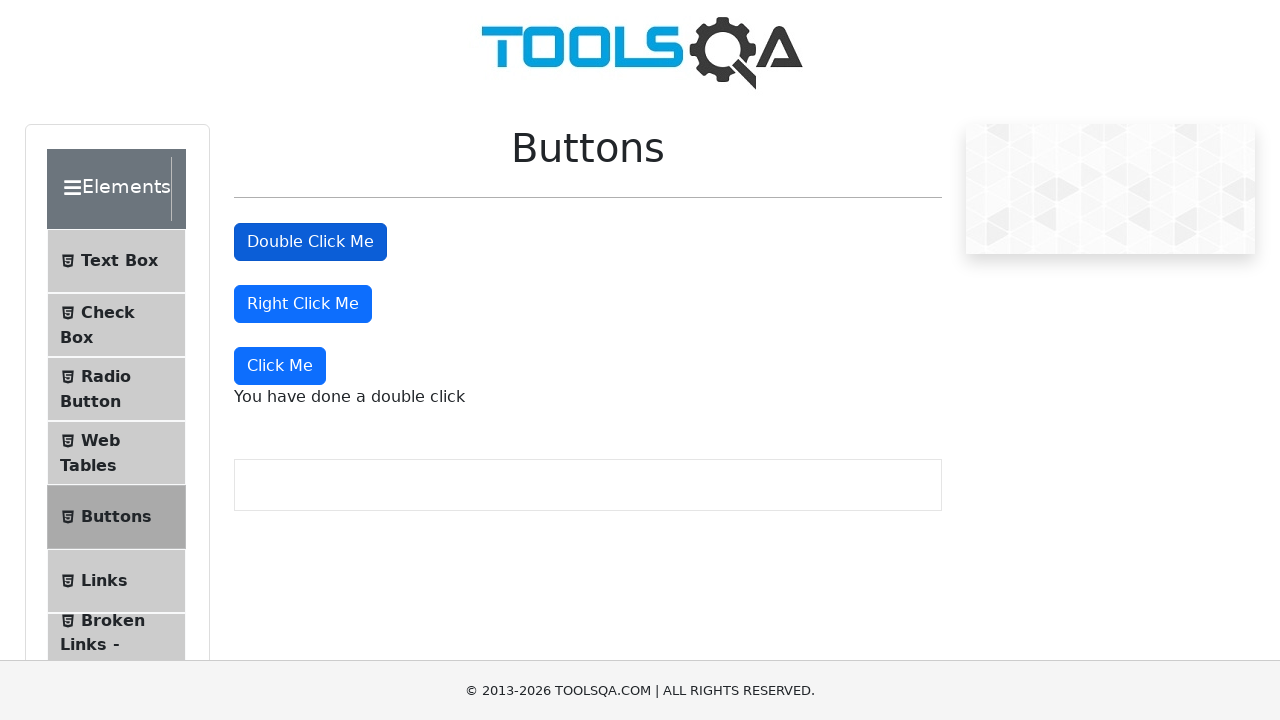